Navigates to a specific Stepik lesson page (step 8 of lesson 25969) to view educational content

Starting URL: https://stepik.org/lesson/25969/step/8

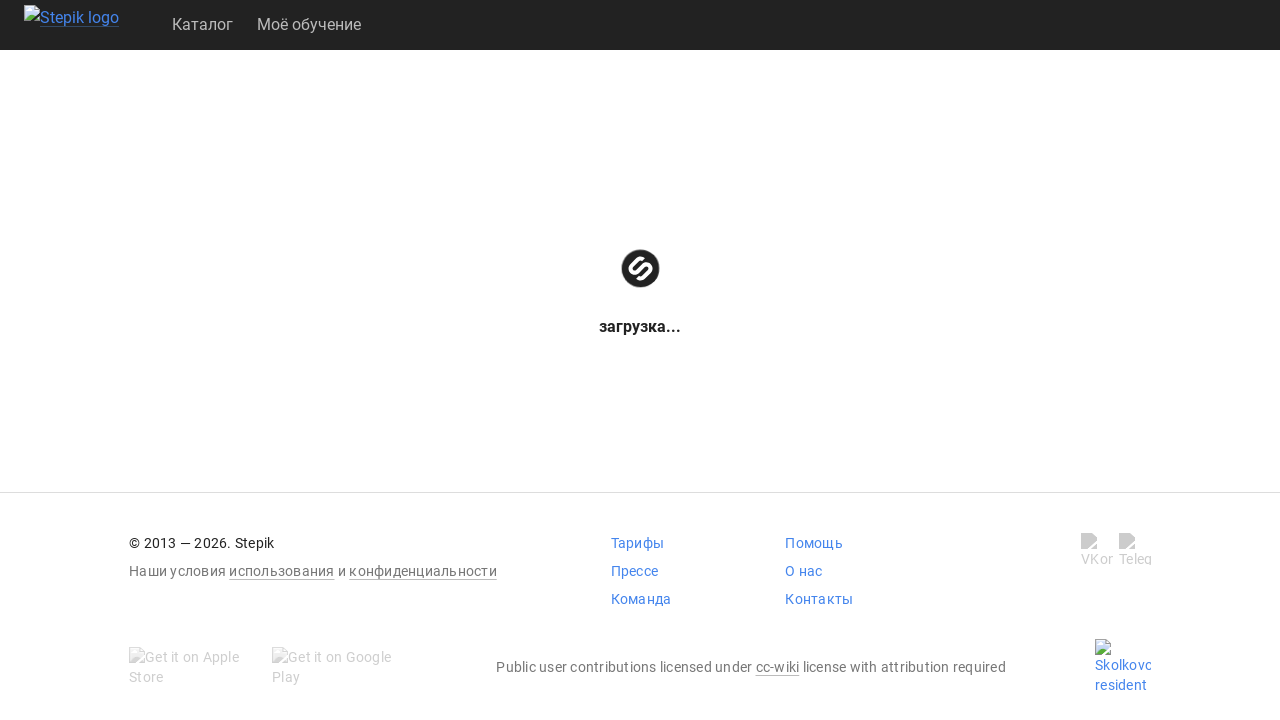

Waited for lesson content to load on Stepik lesson 25969 step 8
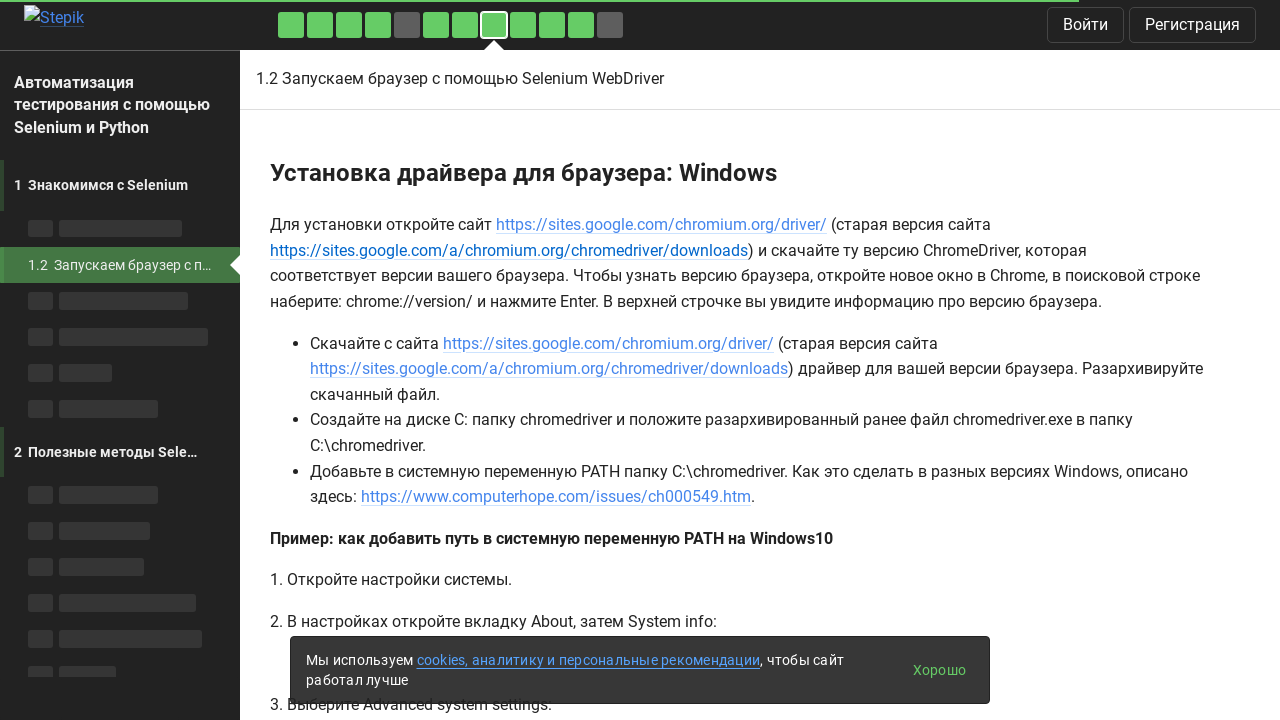

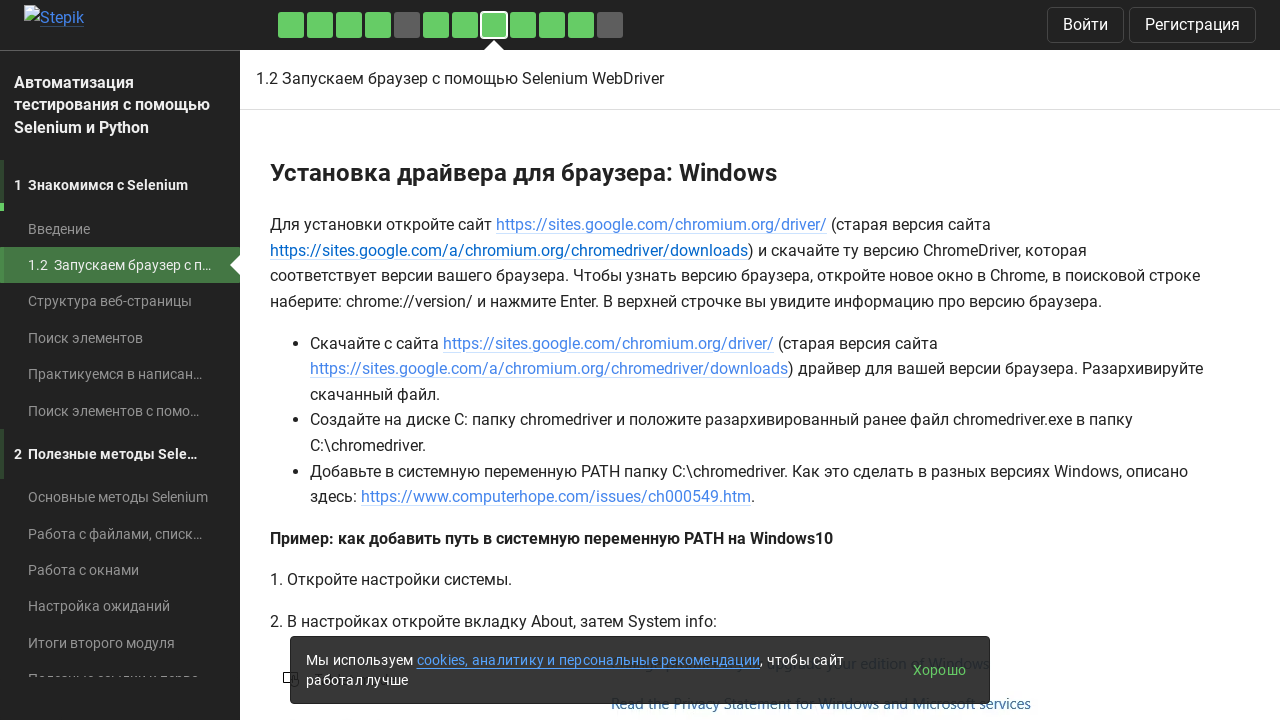